Tests mortgage payment calculation with 3% interest rate and 10-year term.

Starting URL: https://www.mortgagecalculator.org/

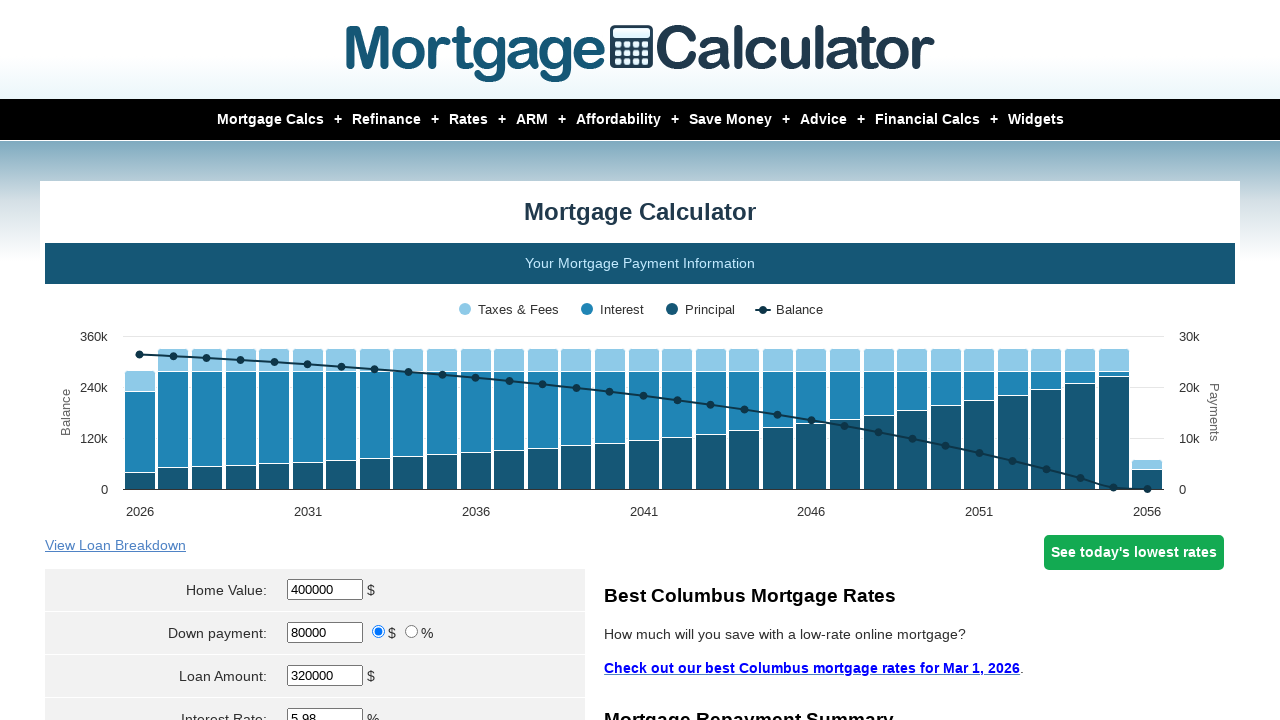

Scrolled down 300px to view mortgage calculator form
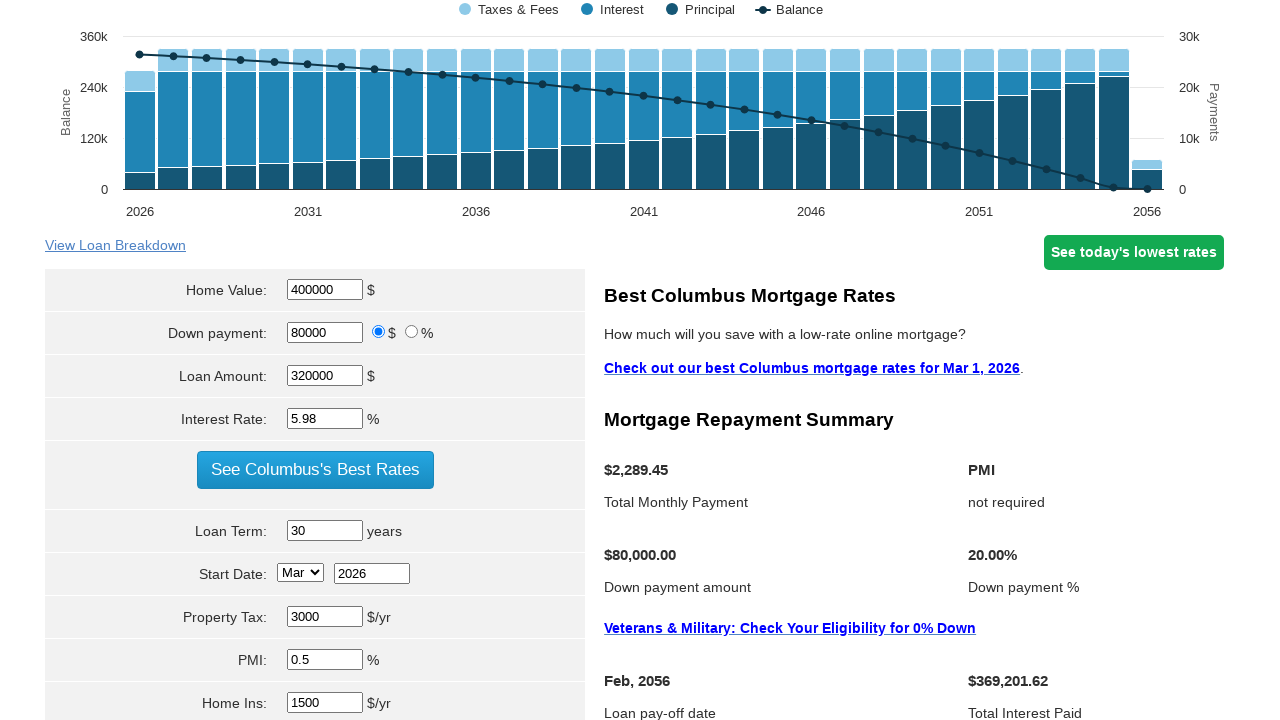

Cleared home value field on input[name='param[homevalue]']
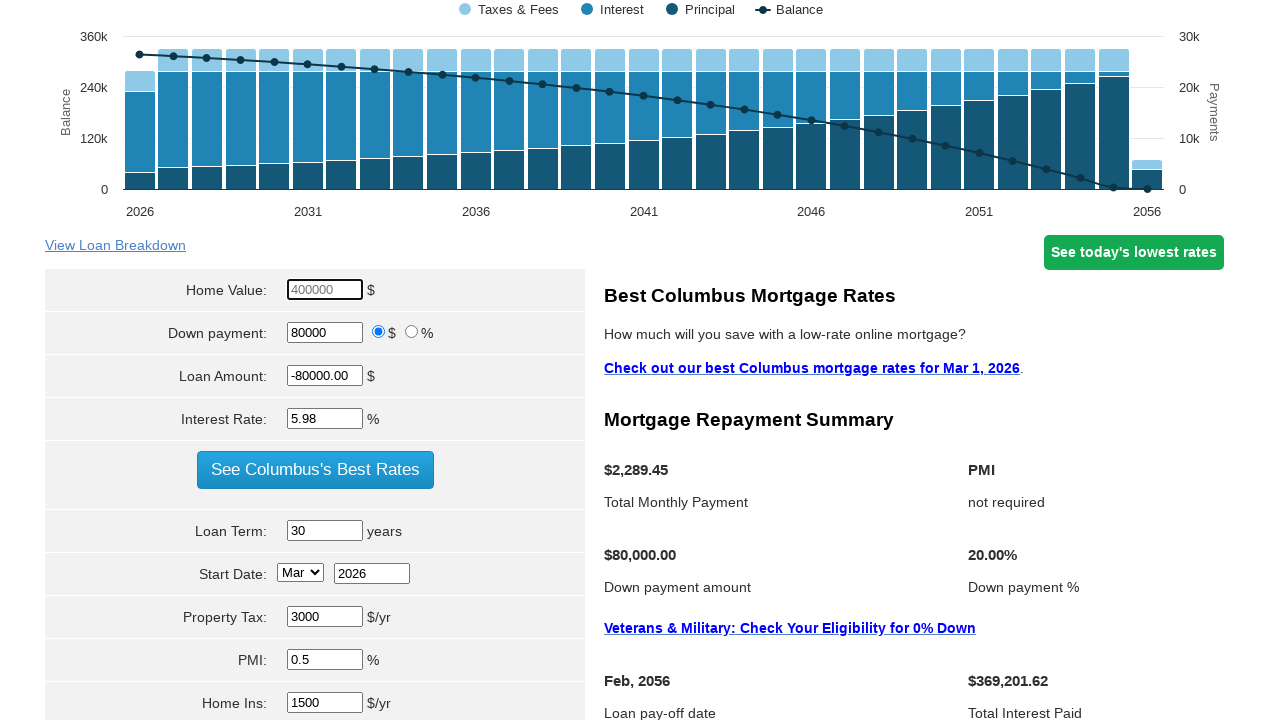

Entered home value of $200,000 on input[name='param[homevalue]']
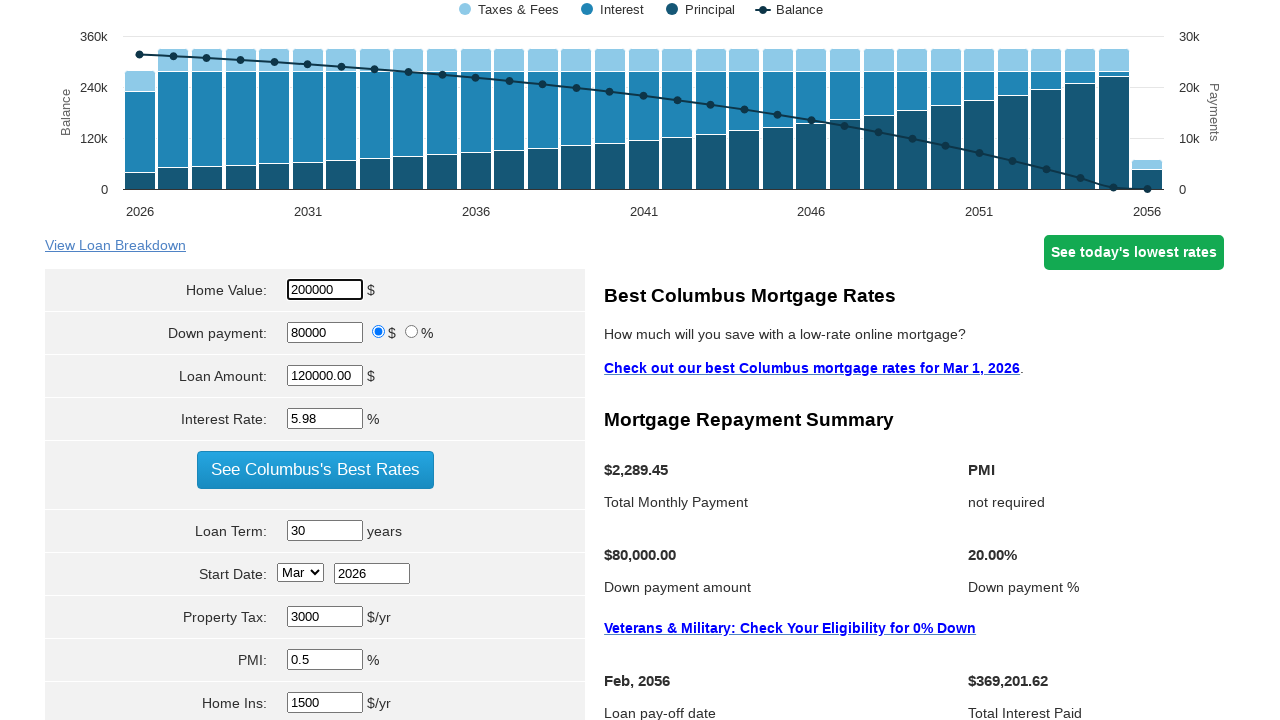

Cleared principal field on input[name='param[principal]']
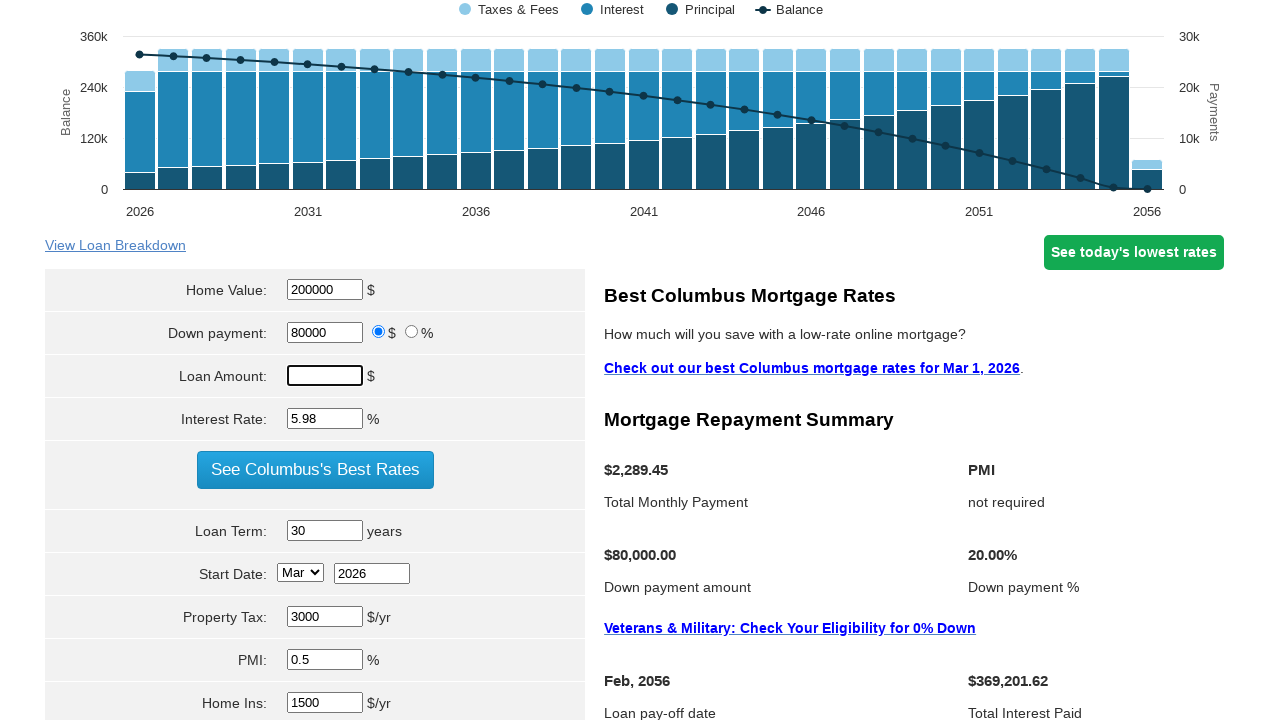

Entered principal amount of $100,000 on input[name='param[principal]']
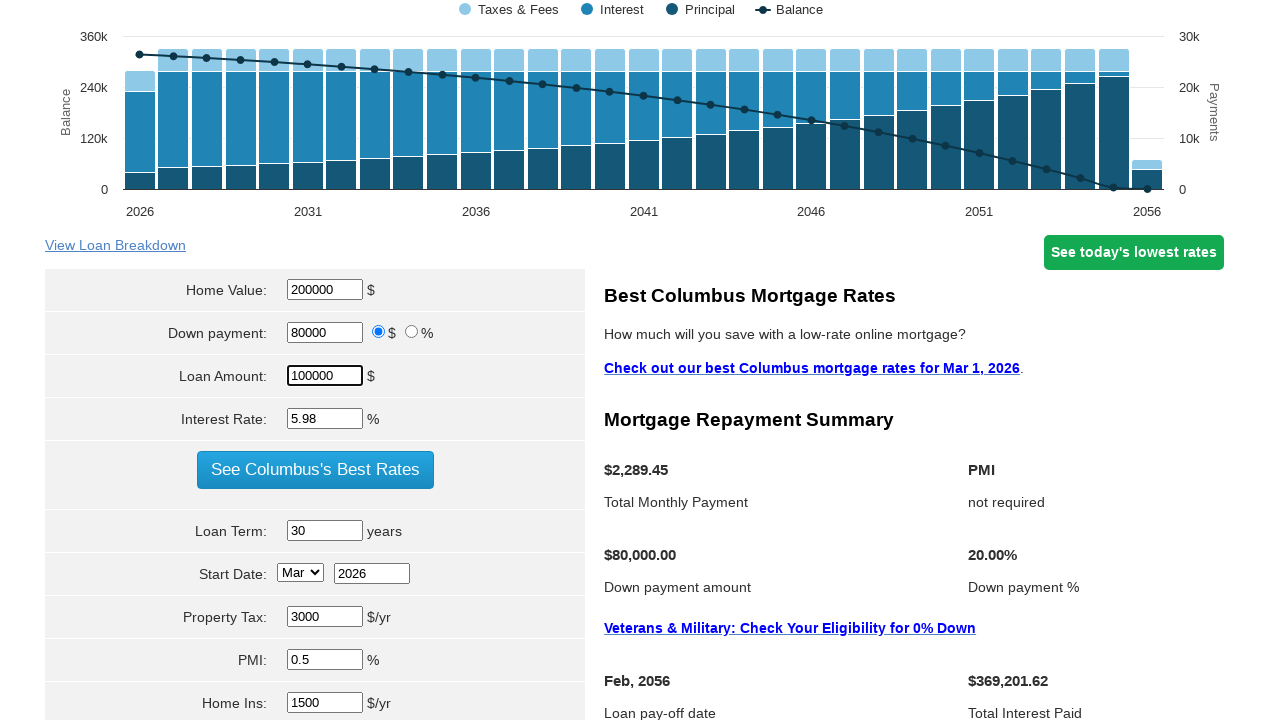

Cleared interest rate field on input[name='param[interest_rate]']
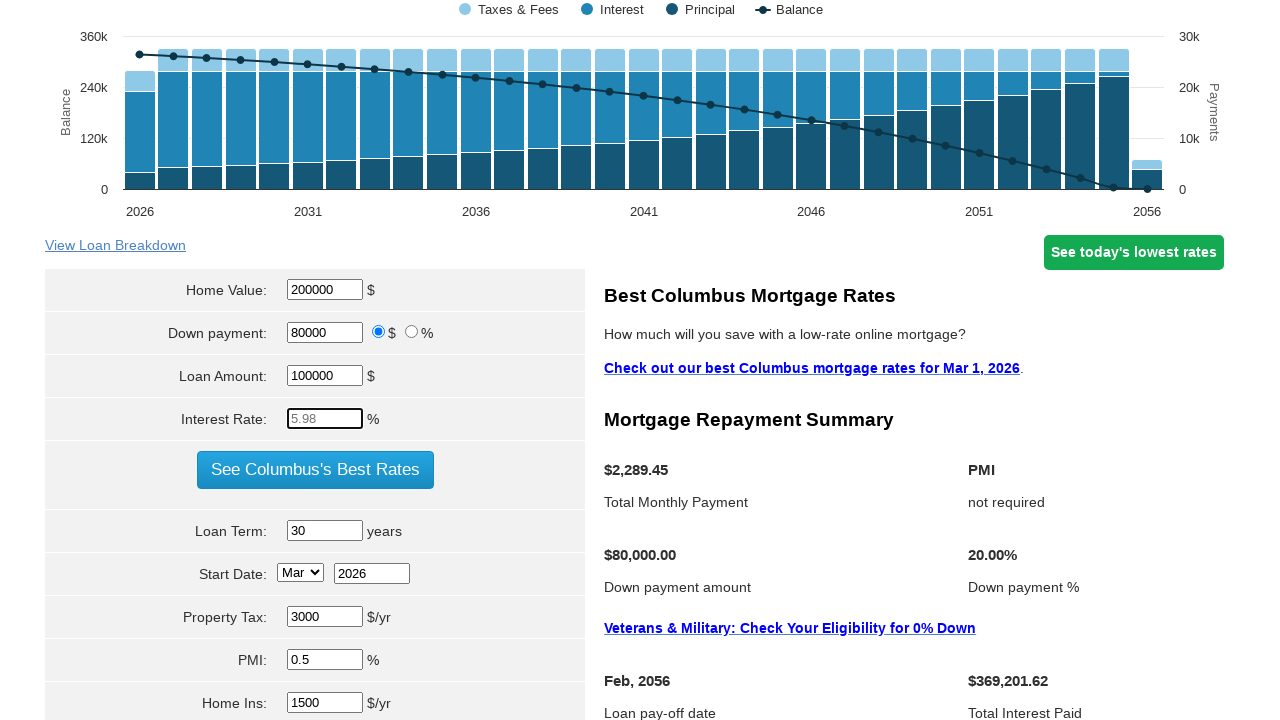

Entered interest rate of 3% on input[name='param[interest_rate]']
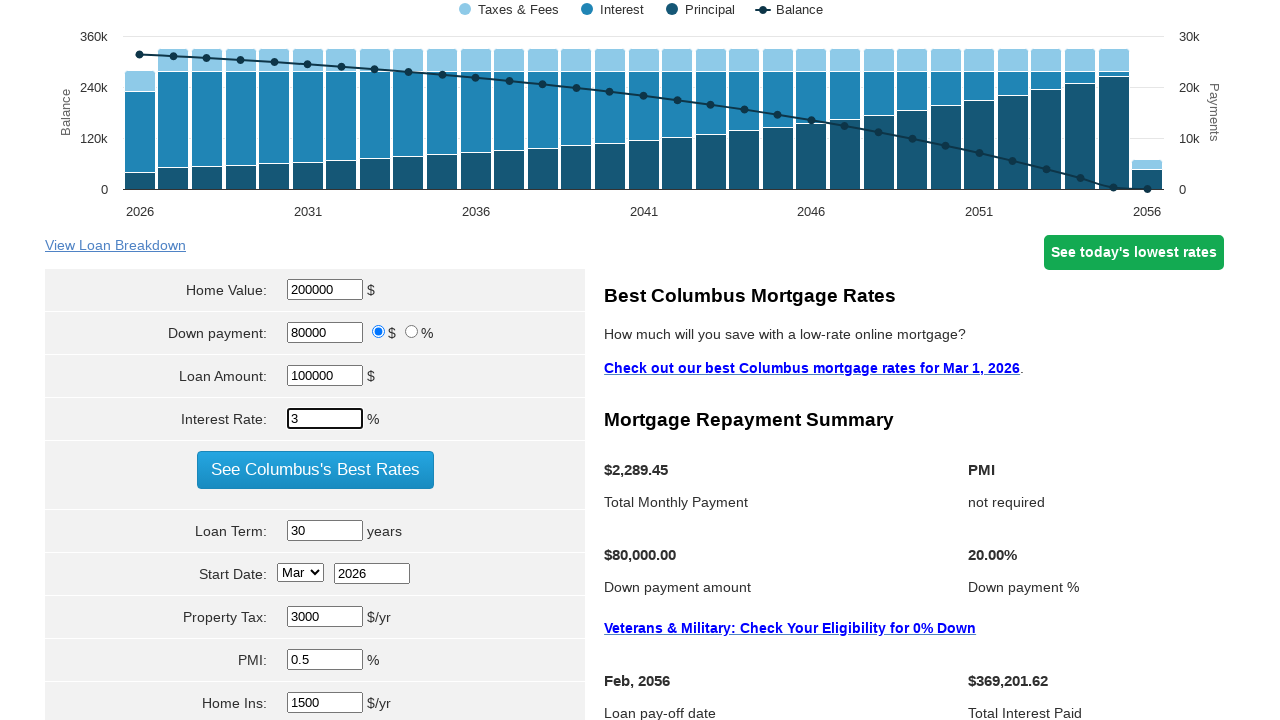

Cleared loan term field on input[name='param[term]']
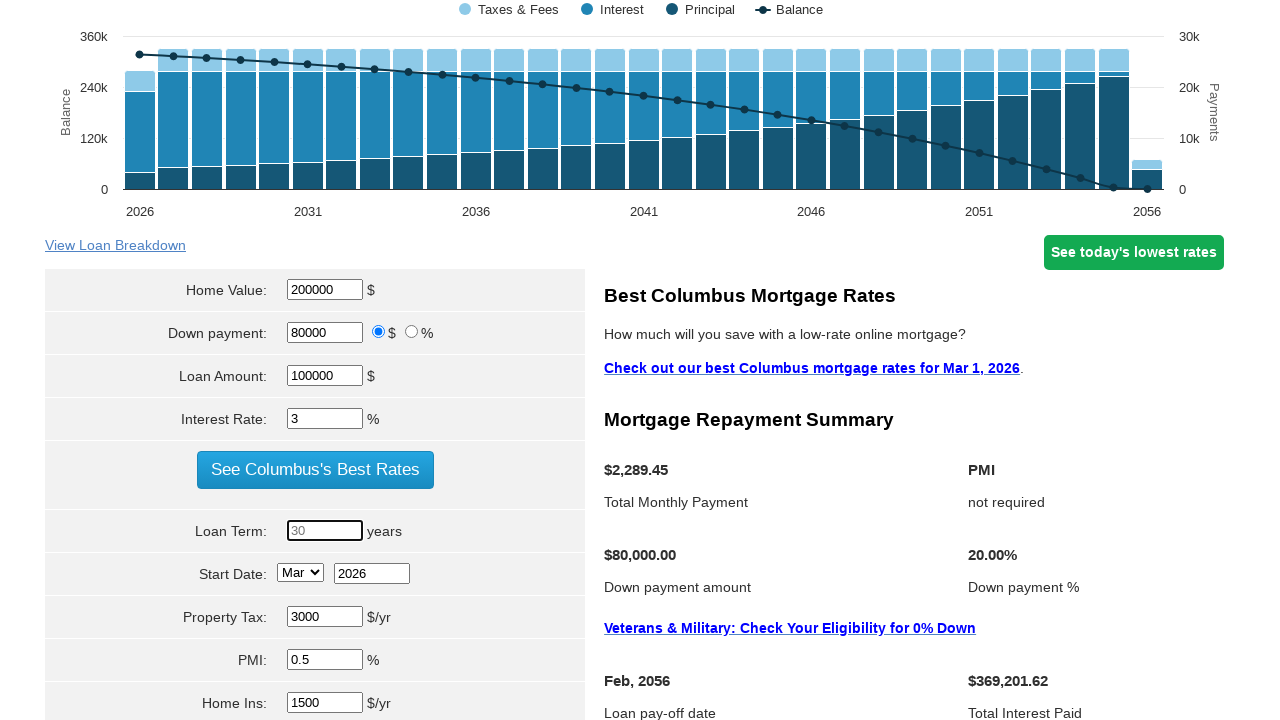

Entered loan term of 10 years on input[name='param[term]']
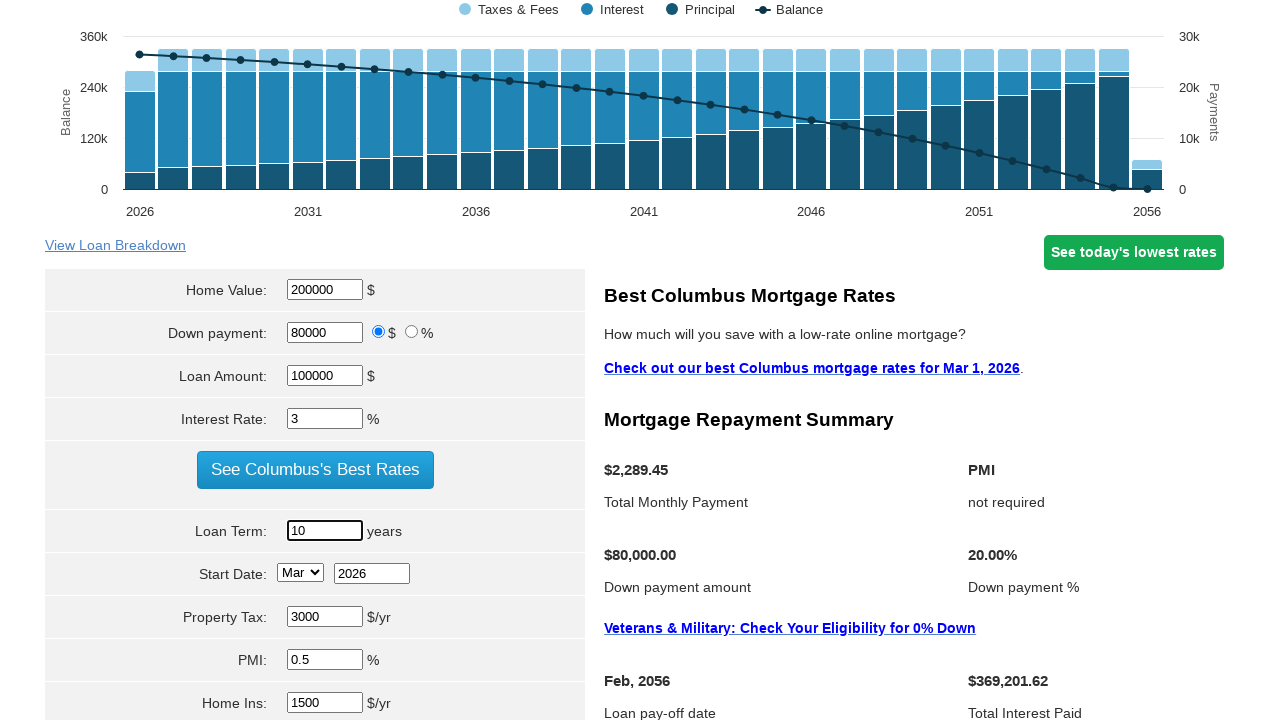

Cleared property tax field on input[name='param[property_tax]']
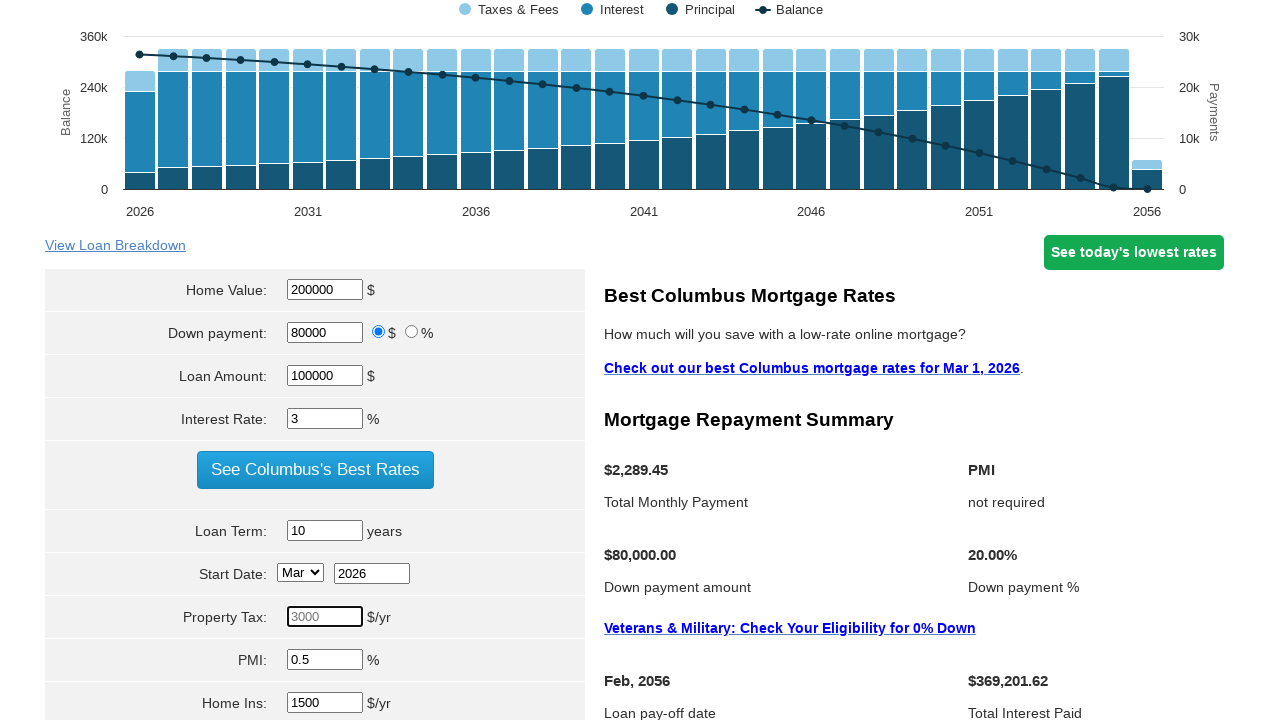

Entered property tax rate of 4.0% on input[name='param[property_tax]']
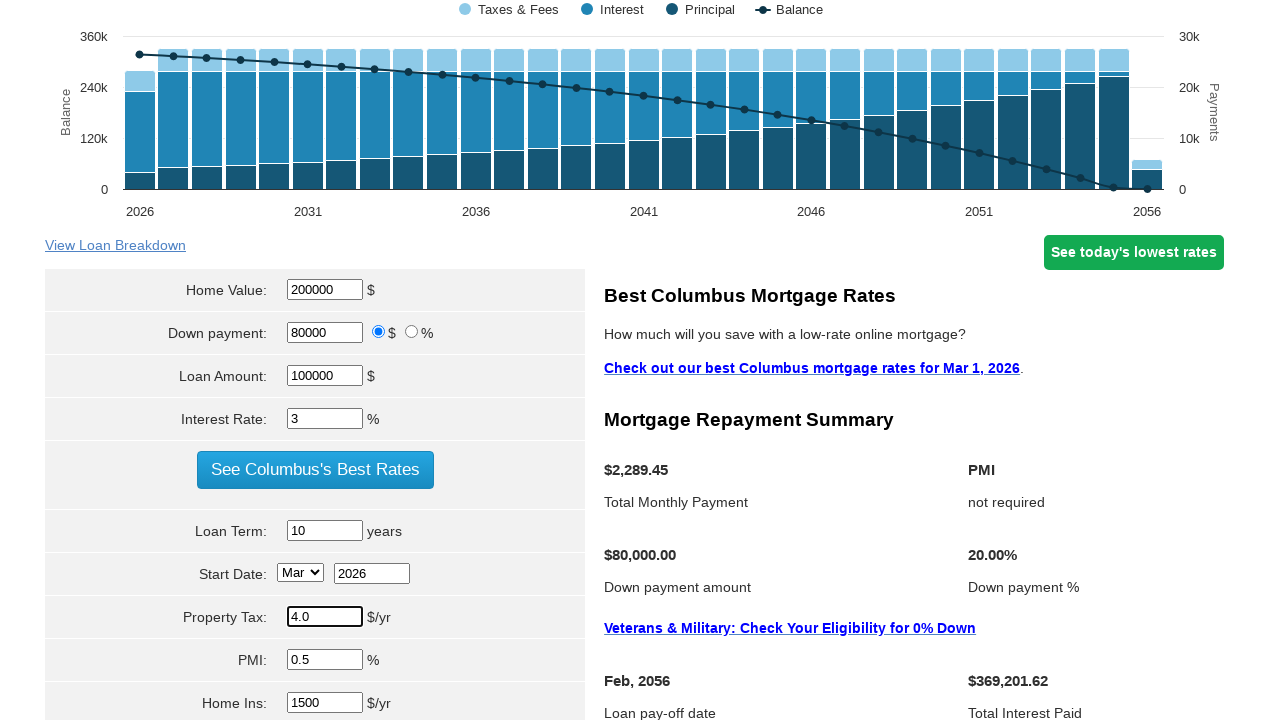

Cleared PMI field on input[name='param[pmi]']
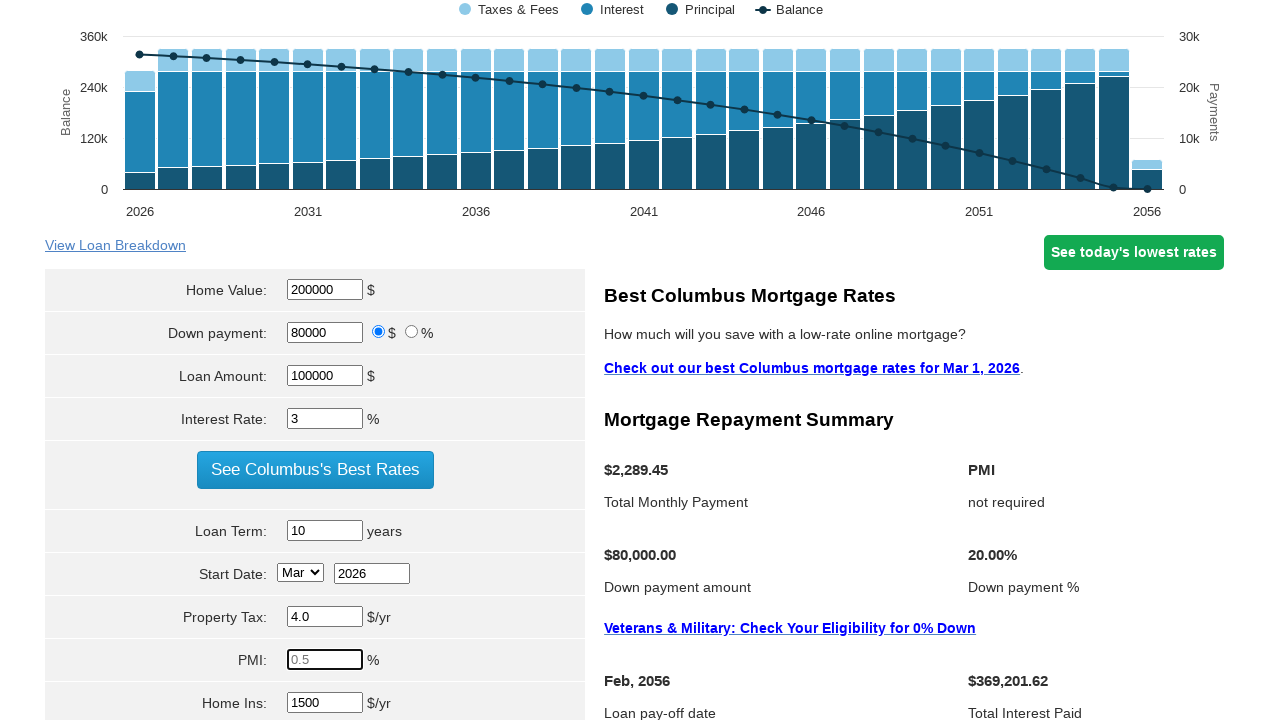

Entered PMI of 1.26% on input[name='param[pmi]']
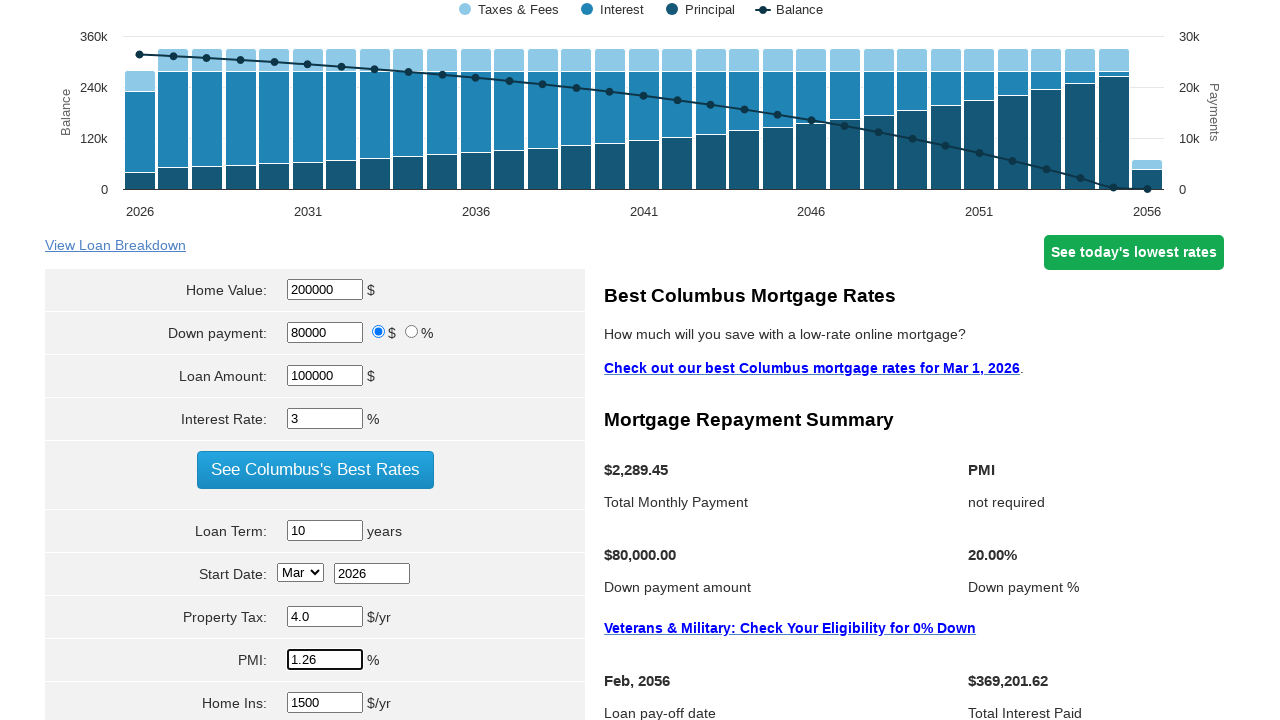

Cleared homeowners insurance field on input[name='param[hoi]']
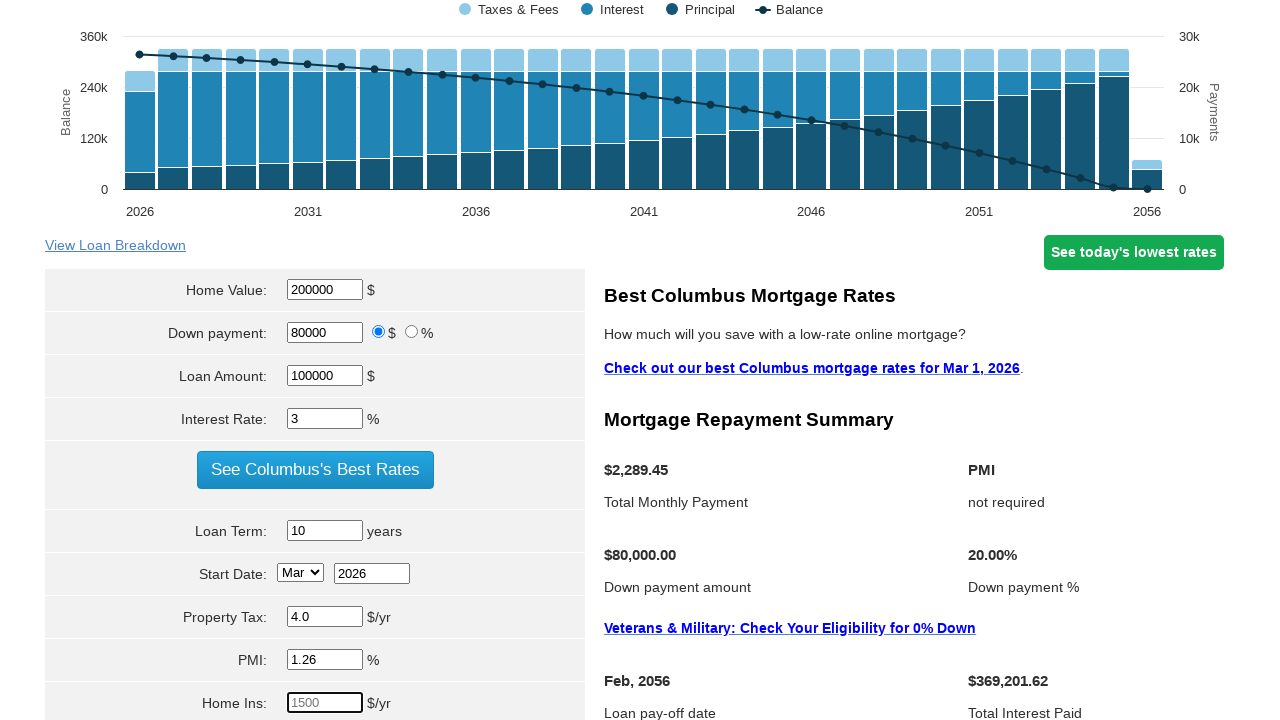

Entered homeowners insurance of $1,500 on input[name='param[hoi]']
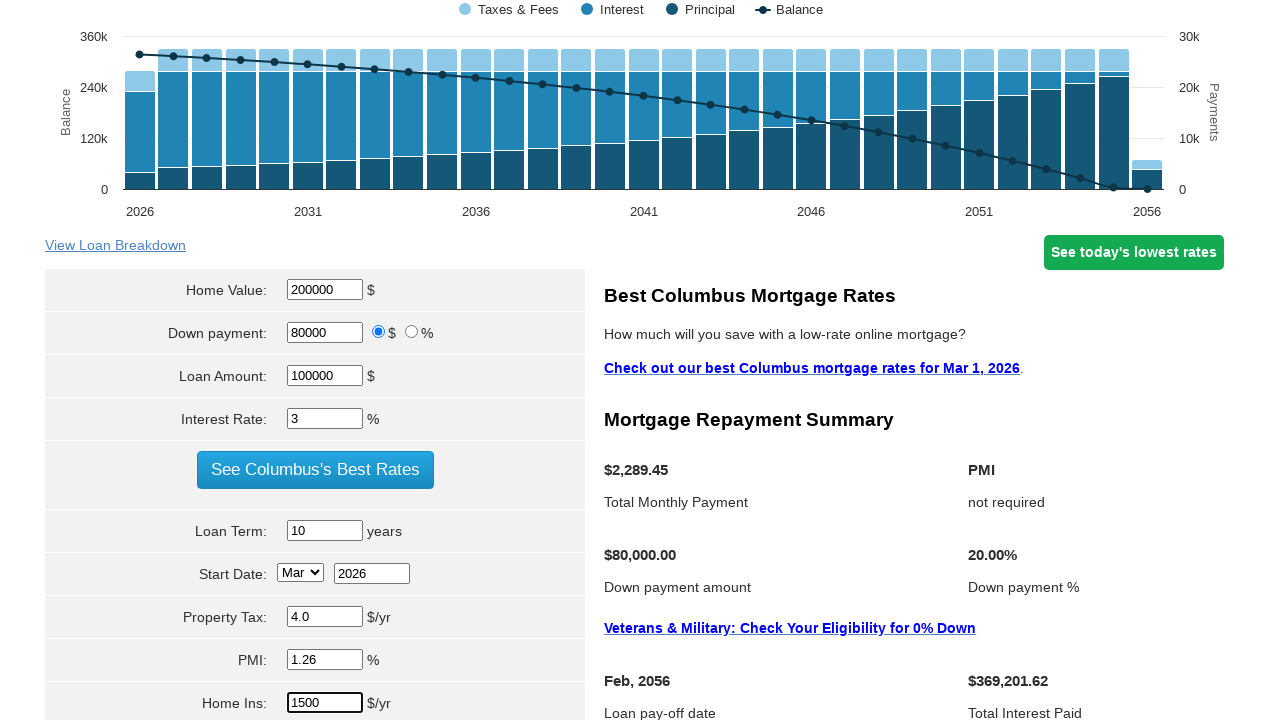

Clicked calculate button to compute mortgage payment with 3% interest rate and 10-year term at (315, 360) on input[name='cal']
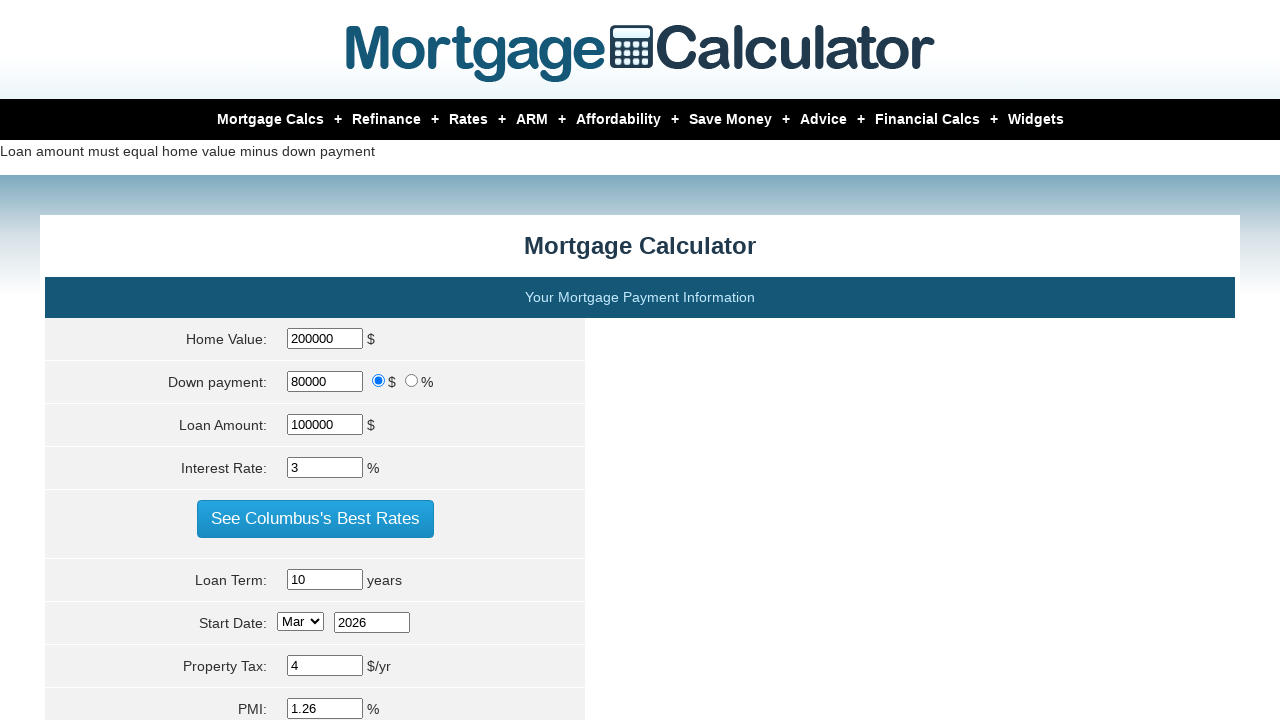

Waited 3000ms for calculation results to load
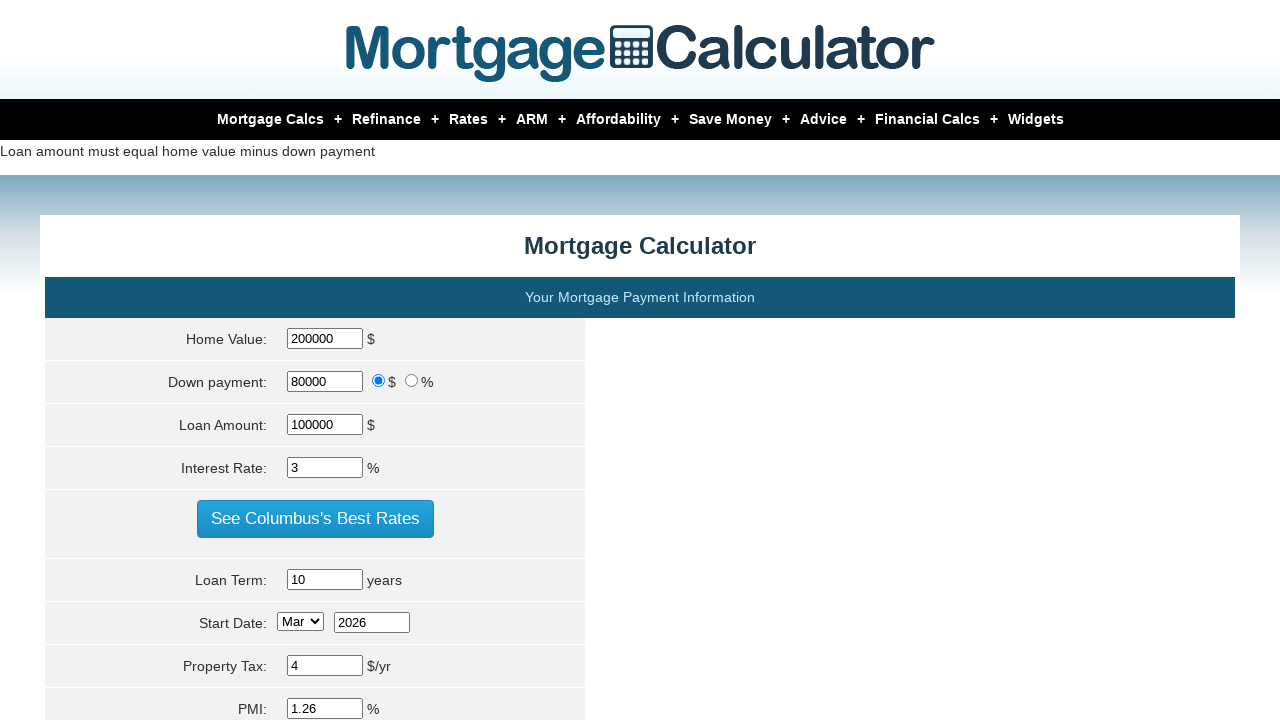

Scrolled down 300px to view mortgage payment calculation results
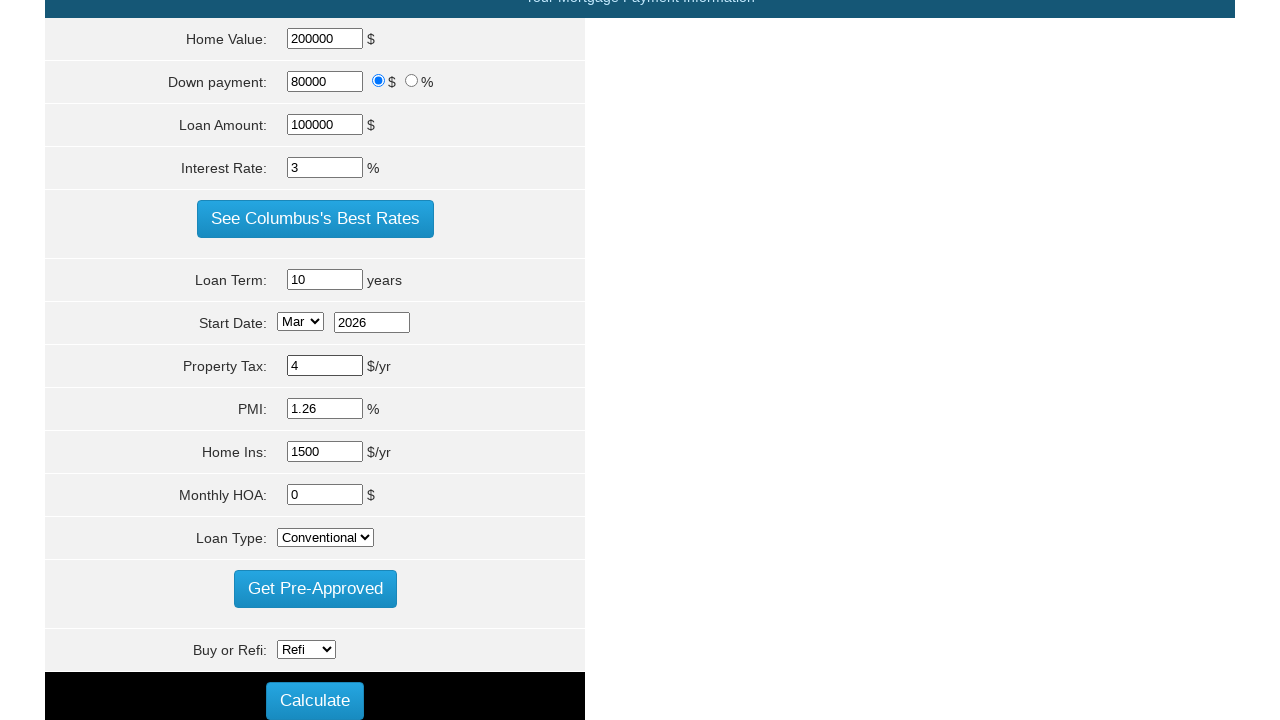

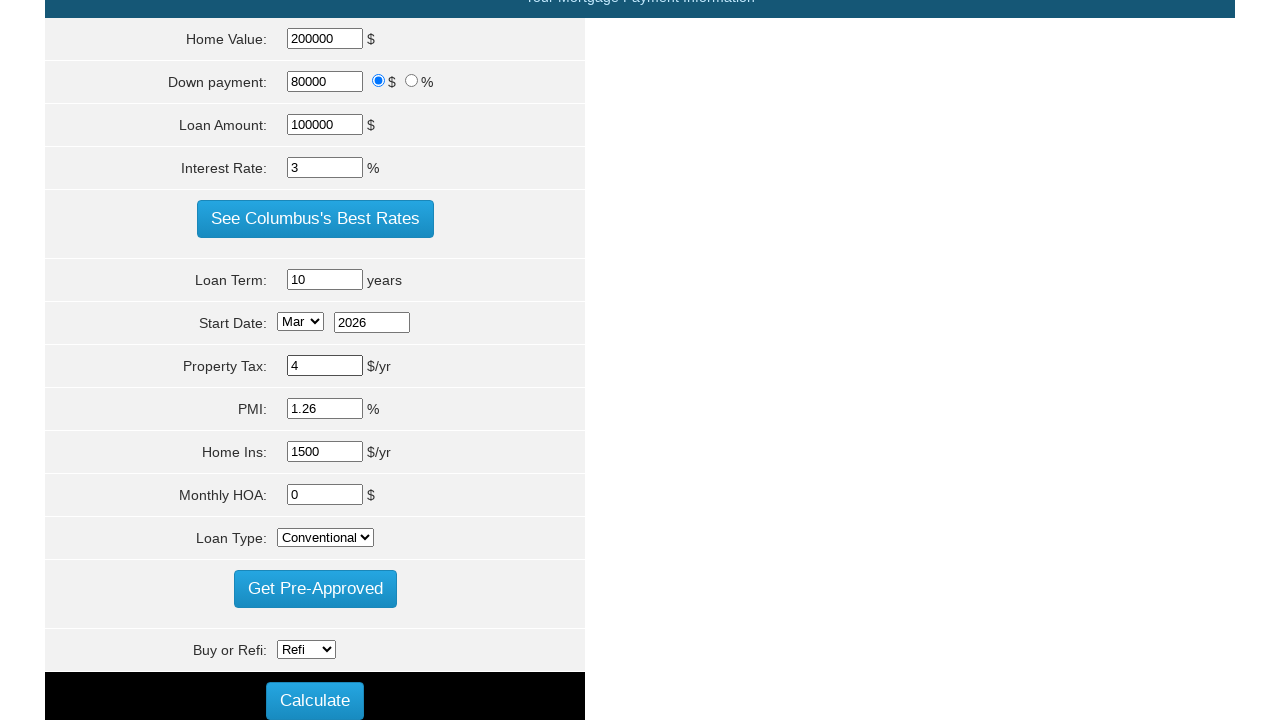